Tests date picker functionality by clicking on the date input and selecting today's date

Starting URL: https://testautomationpractice.blogspot.com/

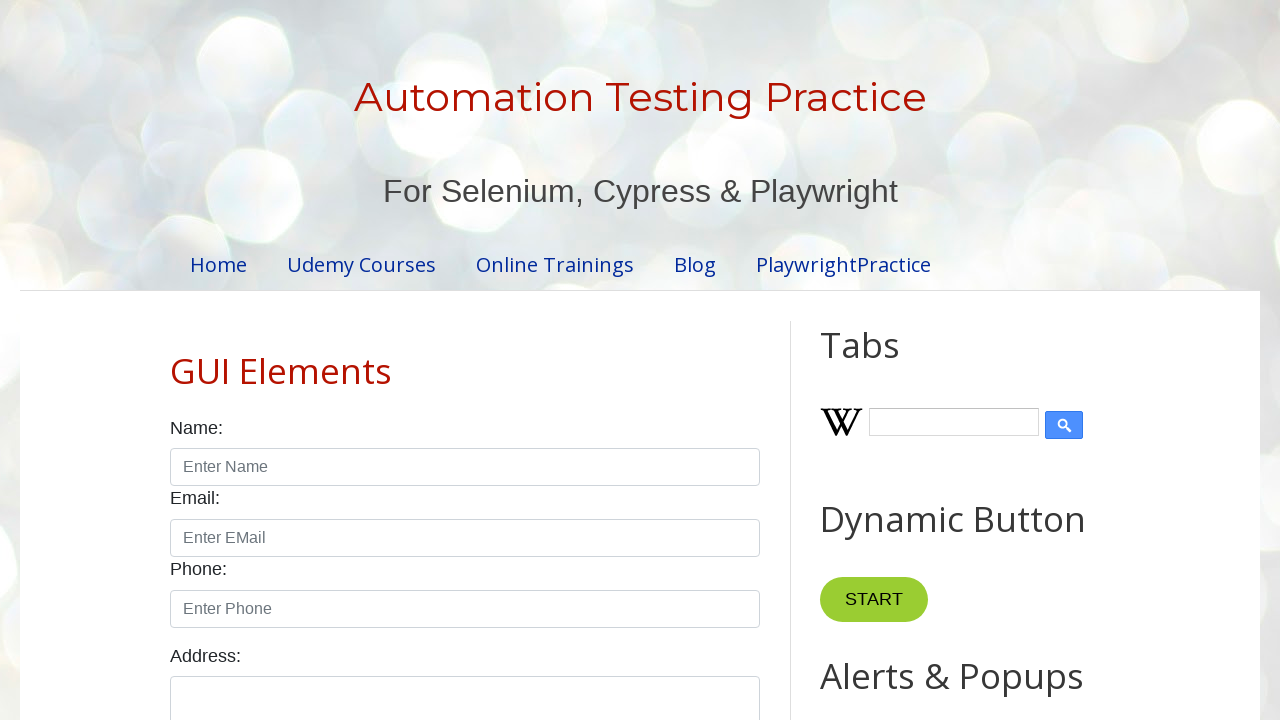

Clicked on the date picker input field at (515, 360) on input#datepicker
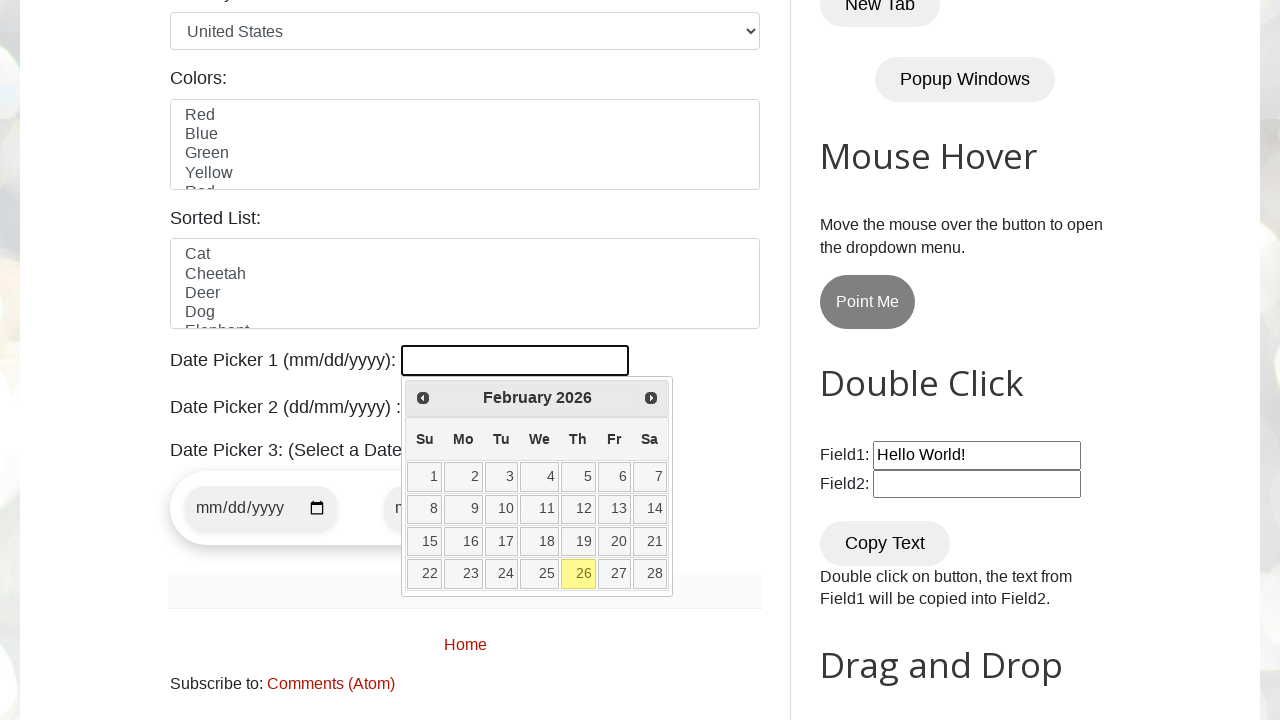

Clicked on today's date in the calendar picker at (578, 574) on a.ui-state-highlight
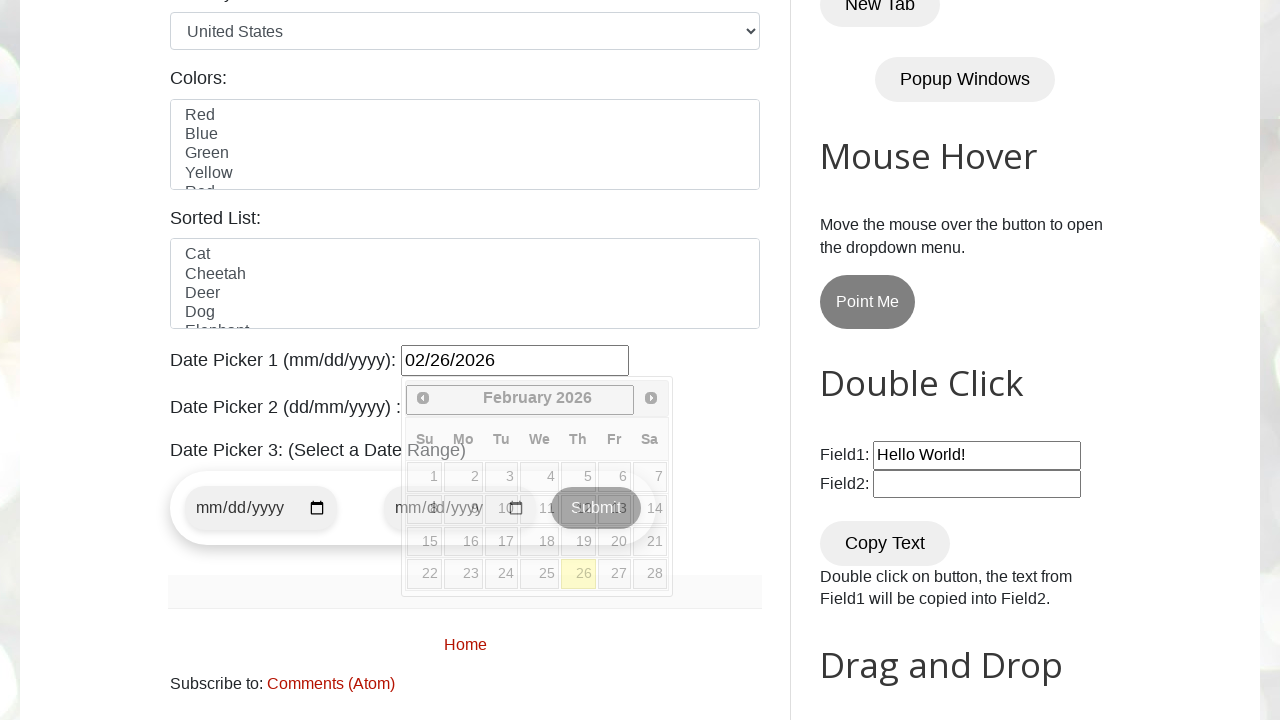

Retrieved date value from input field
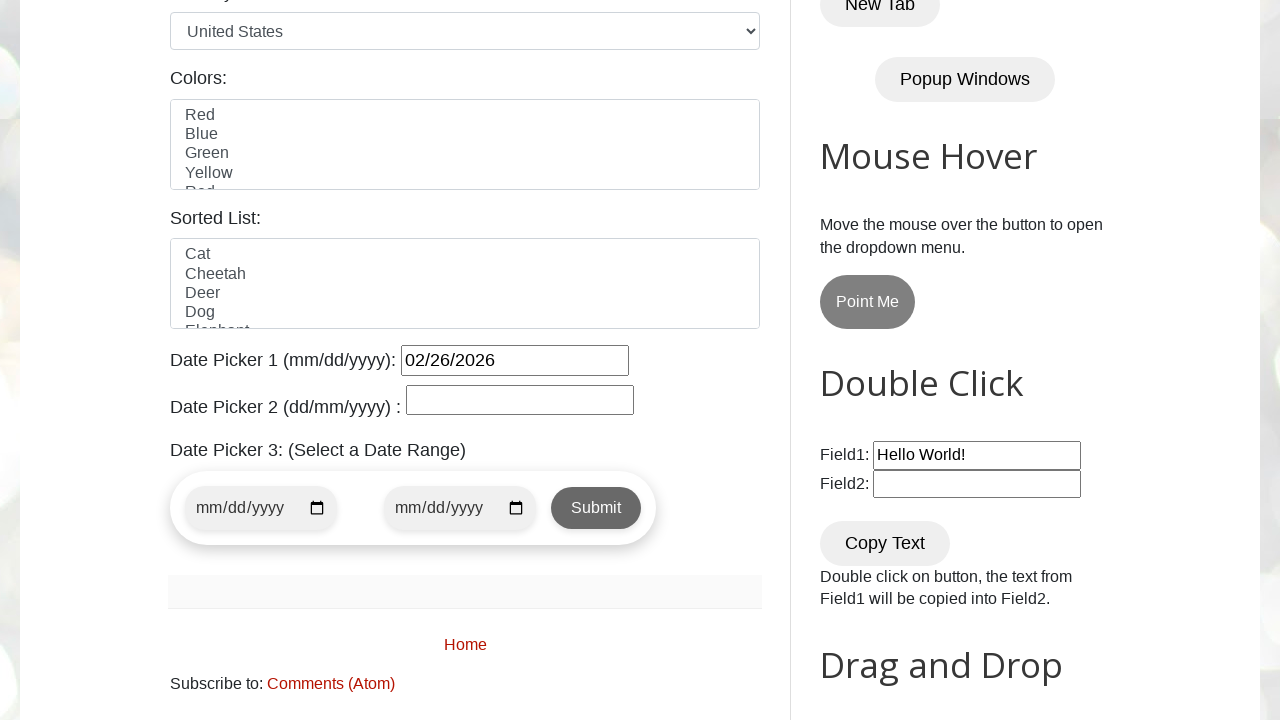

Prepared expected date: 02/26/2026
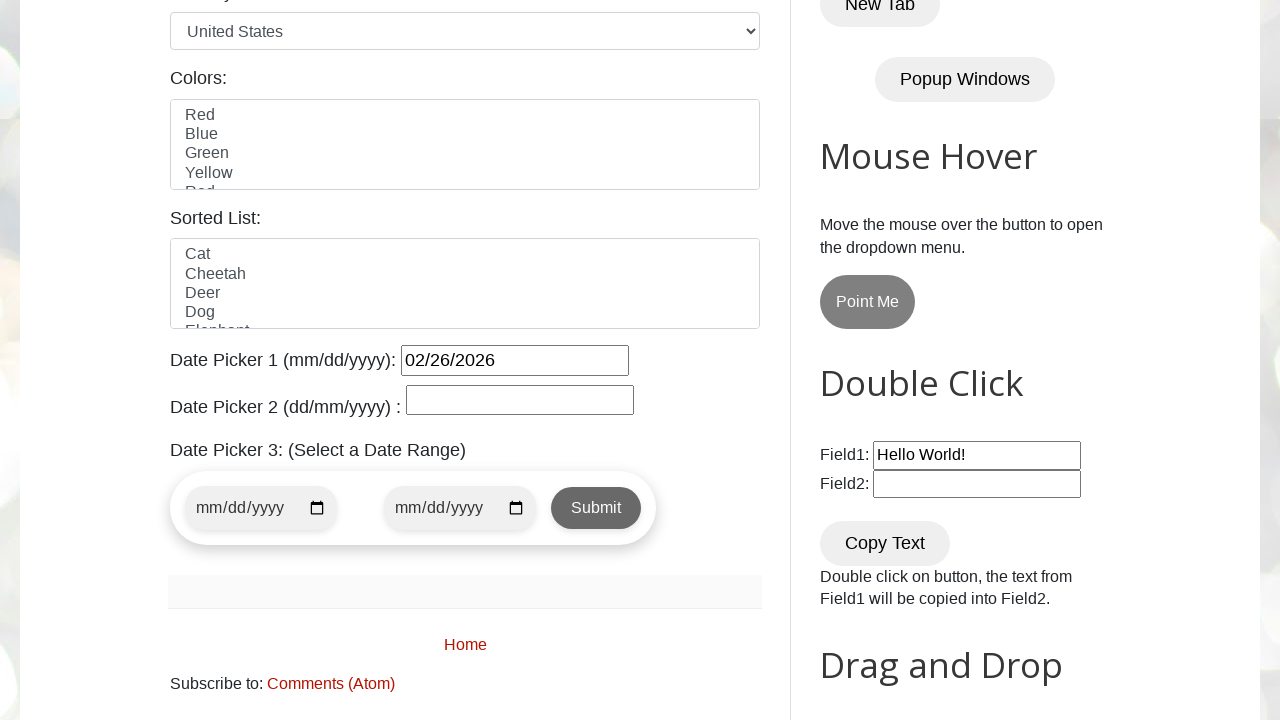

Asserted that selected date '02/26/2026' matches expected date '02/26/2026'
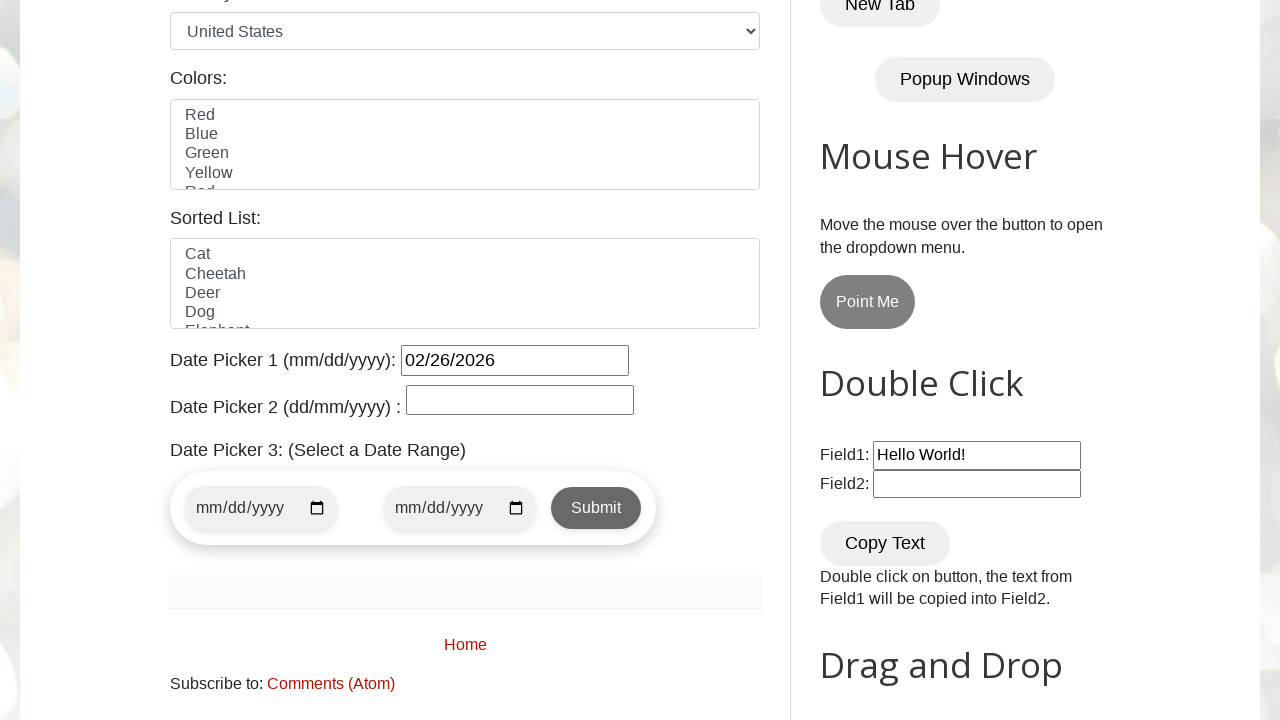

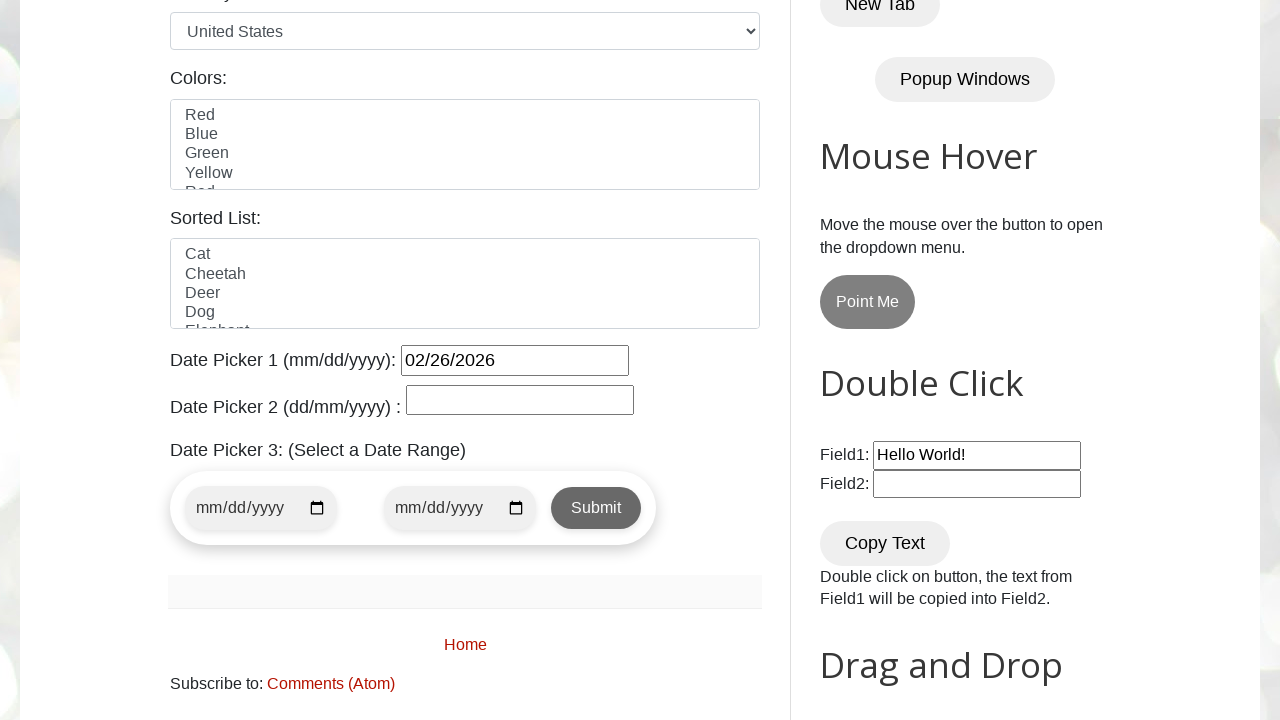